Tests checkbox functionality by verifying default states and clicking to toggle checkbox selection states

Starting URL: http://the-internet.herokuapp.com/checkboxes

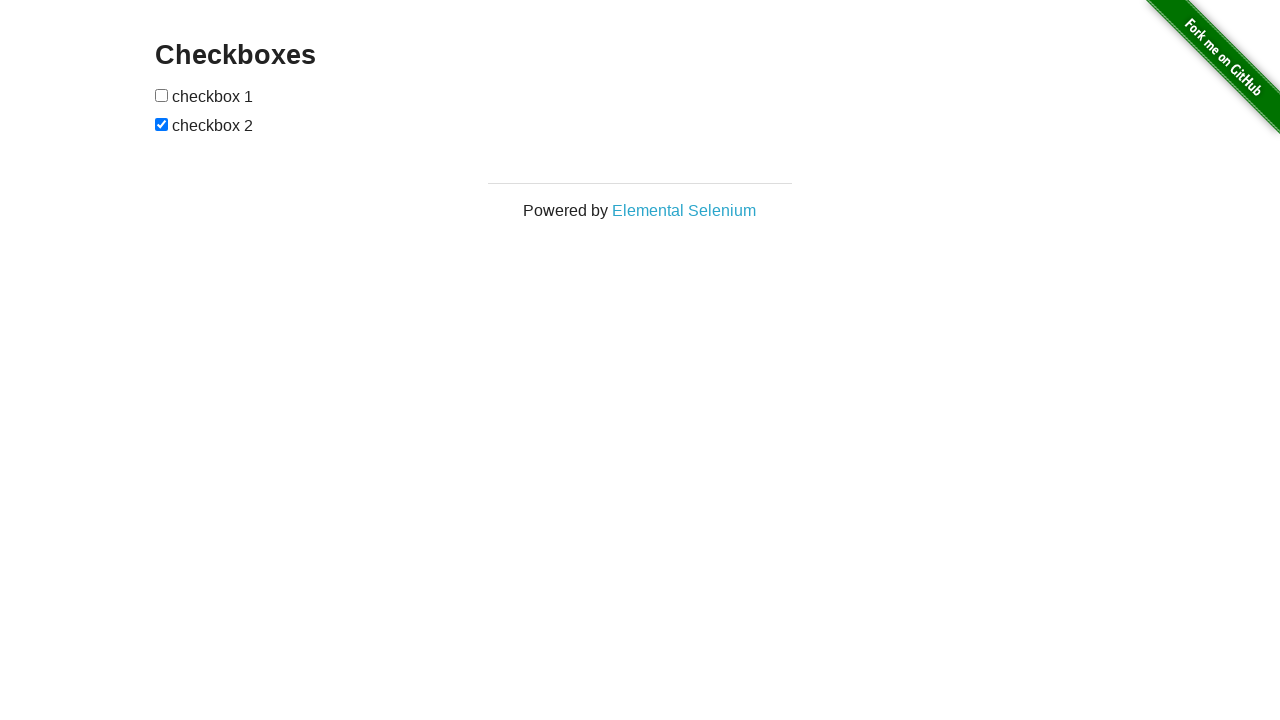

Waited for checkboxes to be visible on the page
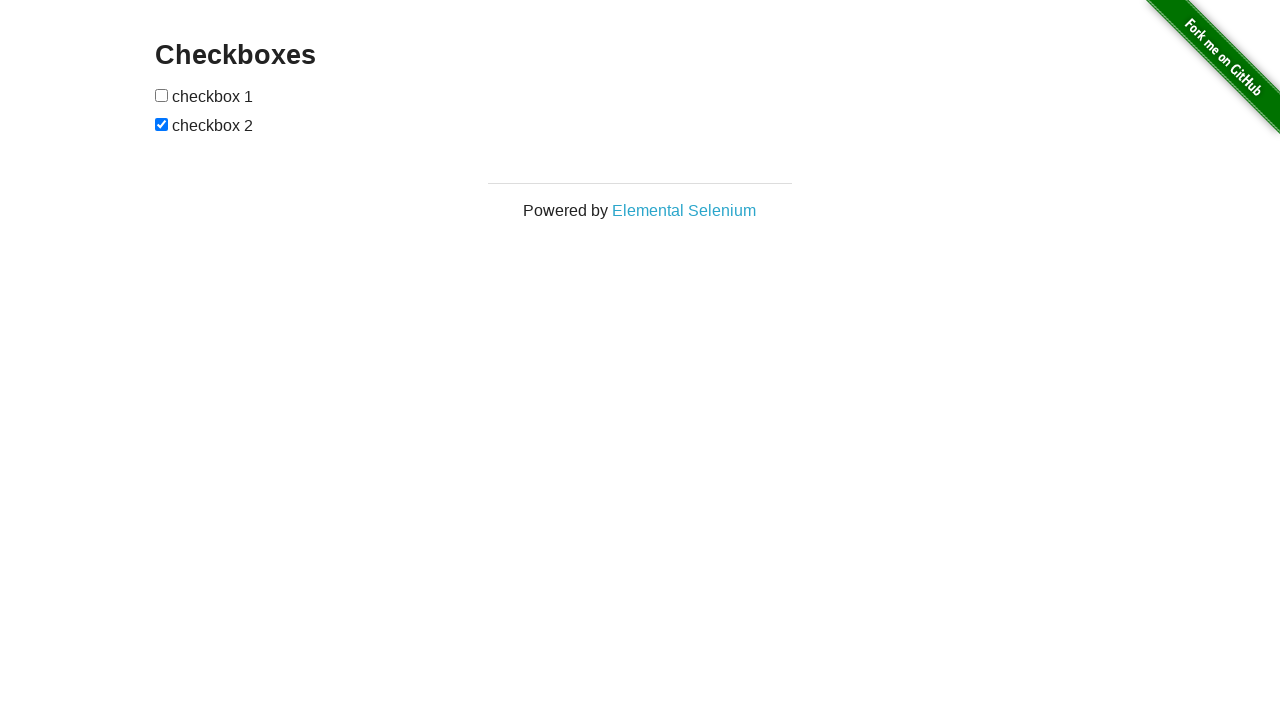

Located the first checkbox element
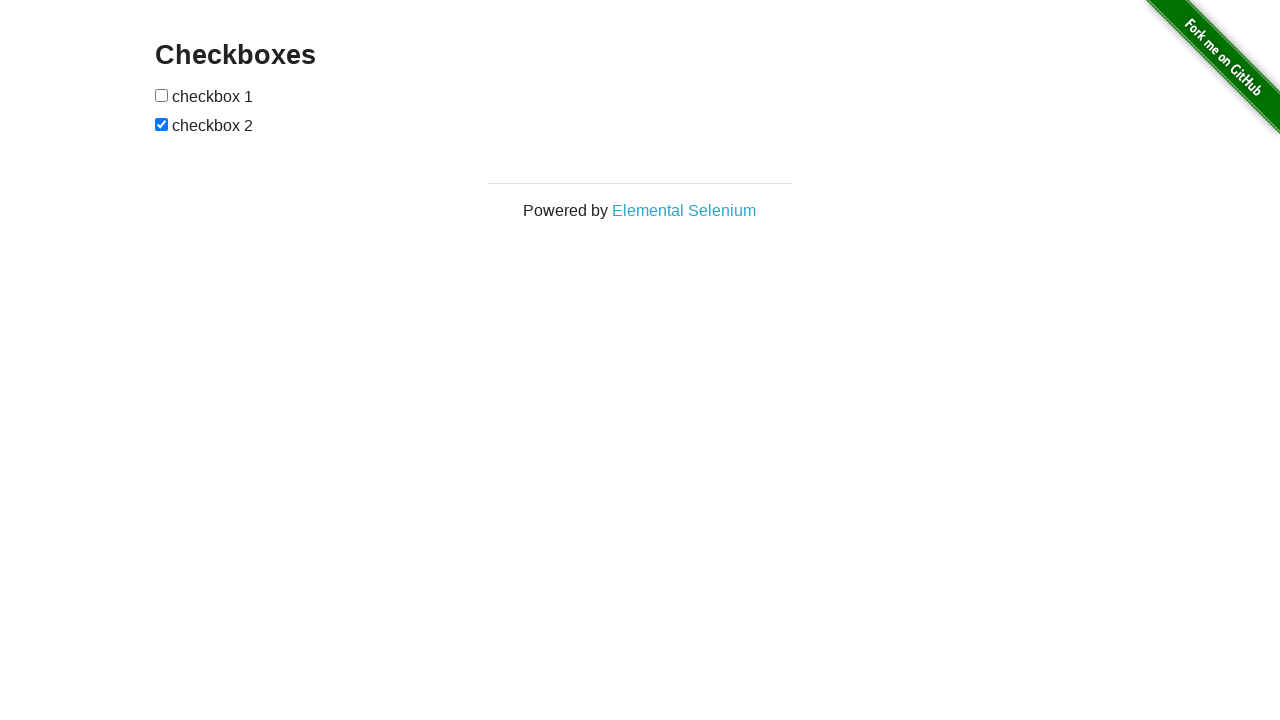

Verified that checkbox 1 is not selected by default
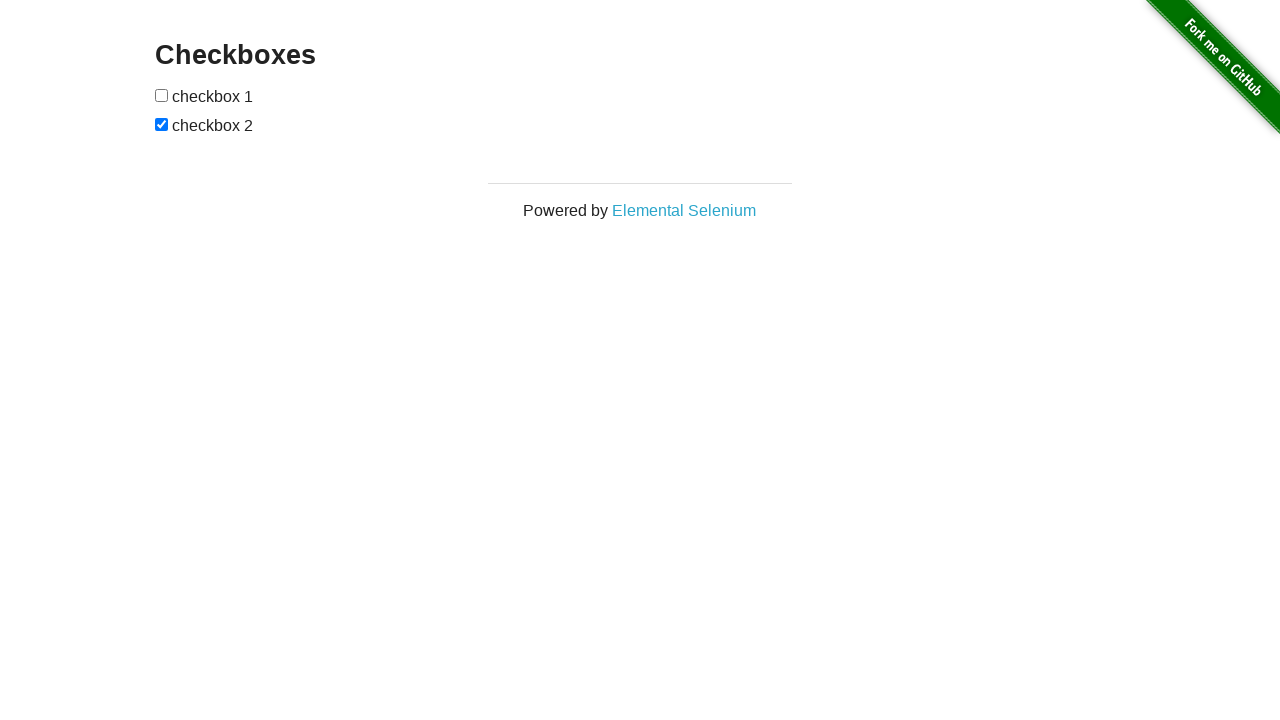

Clicked checkbox 1 to toggle its selection state at (162, 95) on input[type='checkbox'] >> nth=0
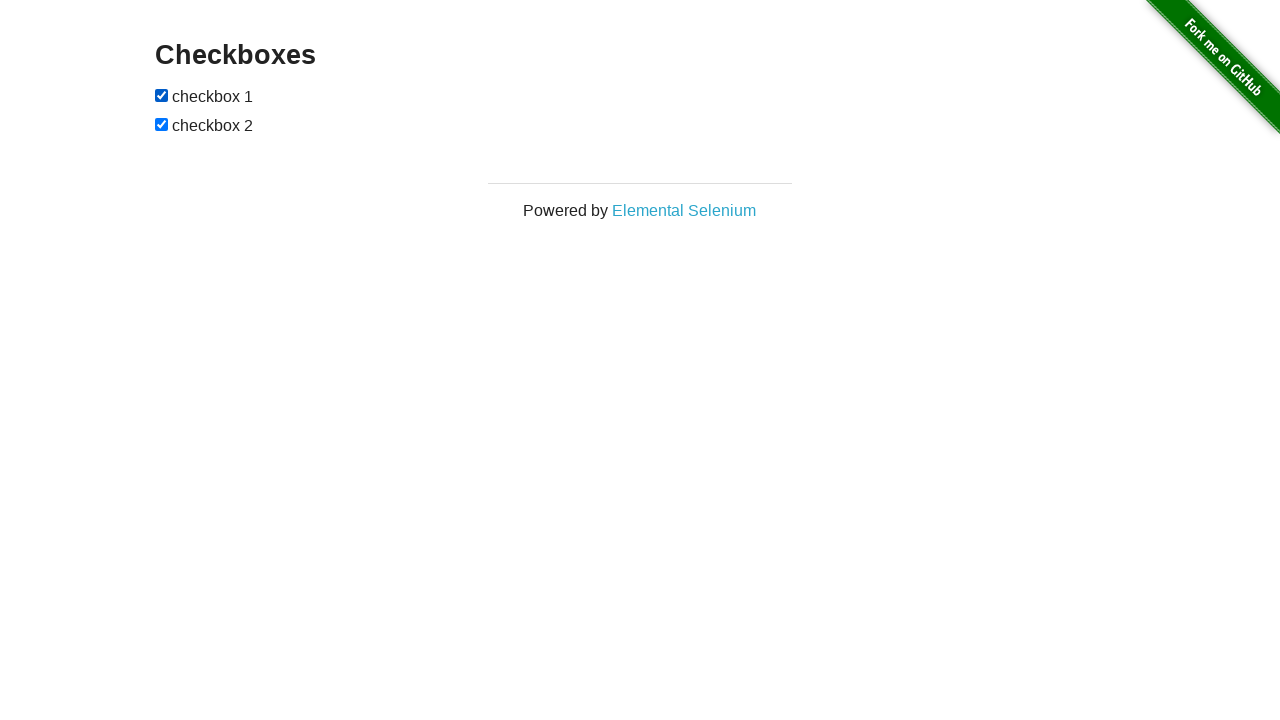

Verified that checkbox 1 is now selected after clicking
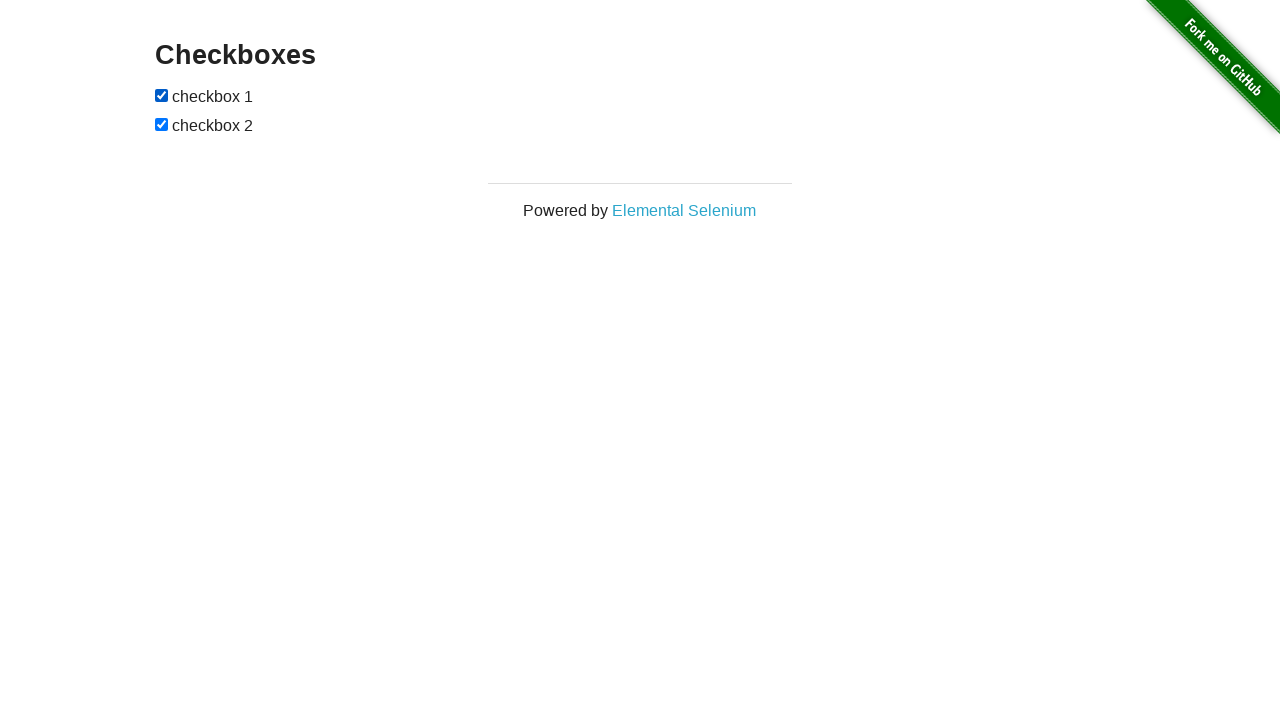

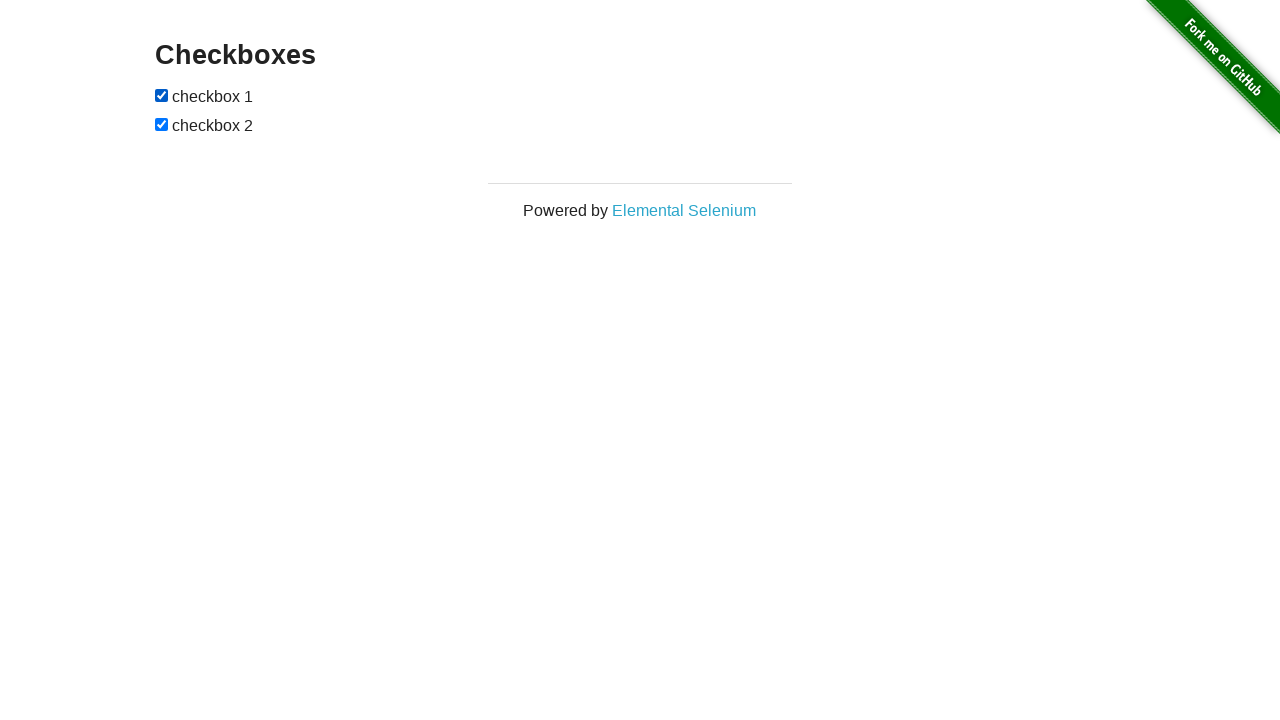